Tests browser navigational commands by navigating between two URLs, using back/forward buttons, and refreshing the page to verify navigation history works correctly.

Starting URL: https://demo.nopcommerce.com/

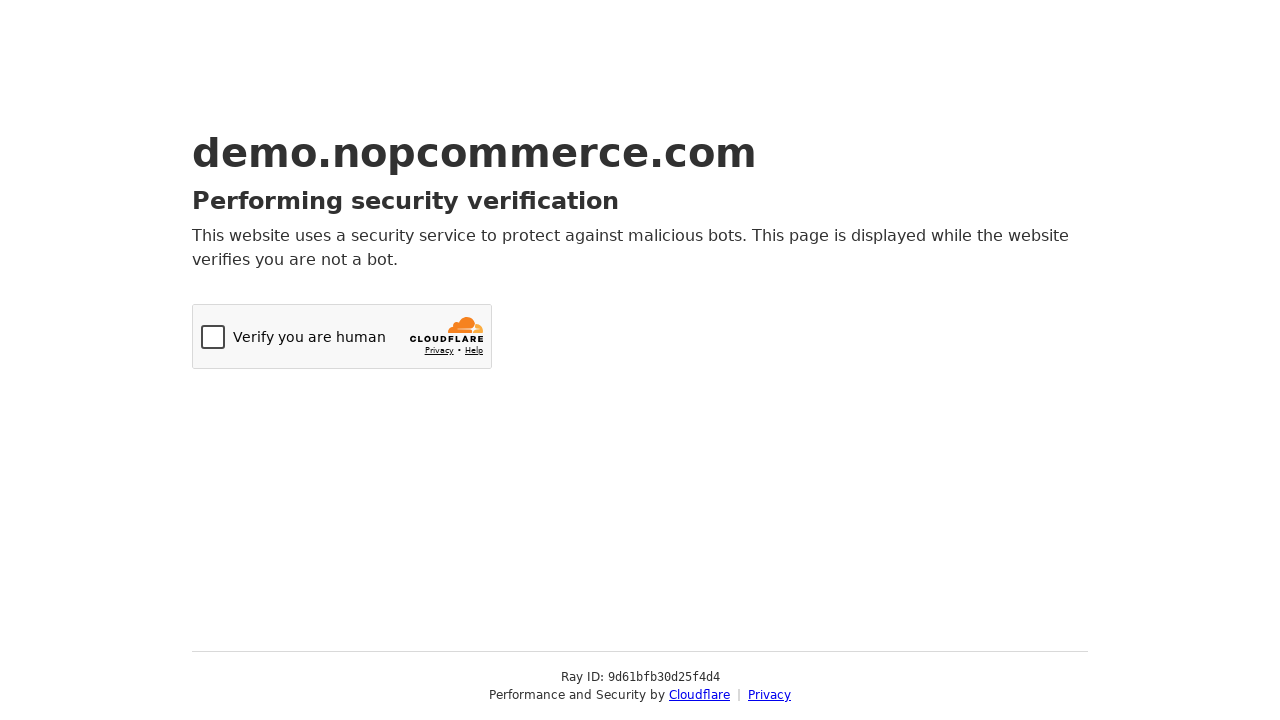

Navigated to OrangeHRM login page
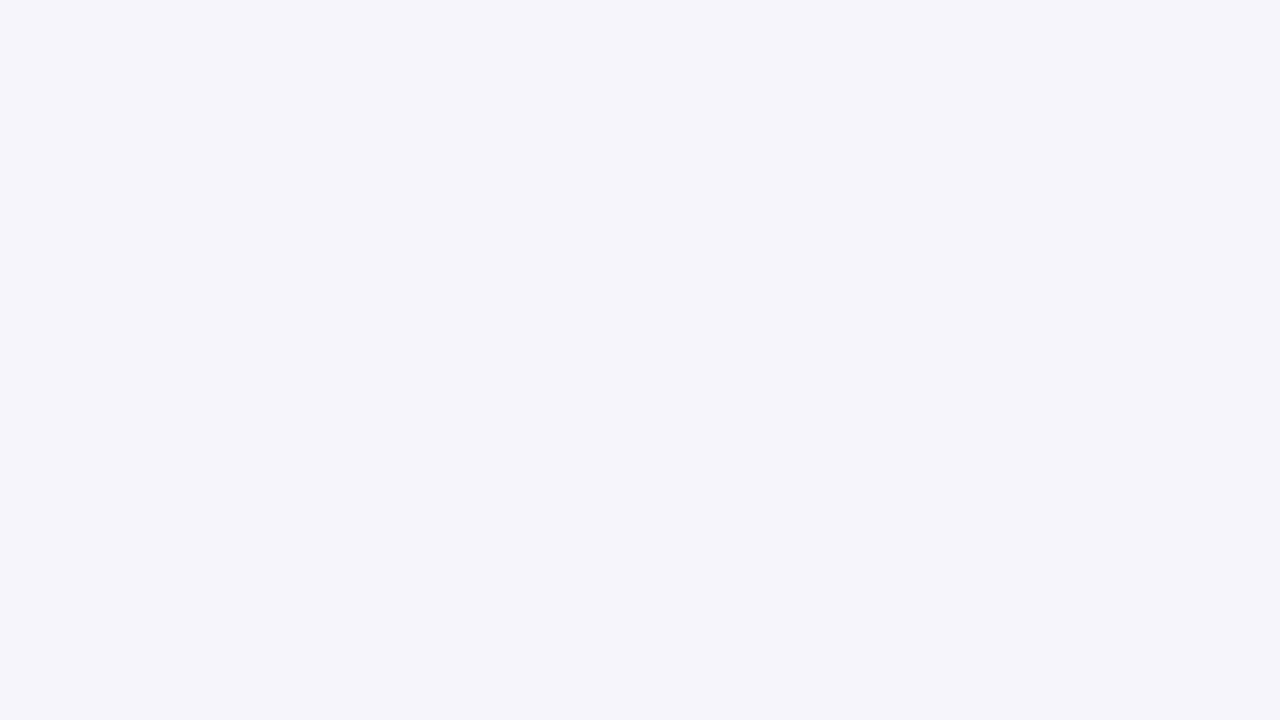

Navigated back to previous page
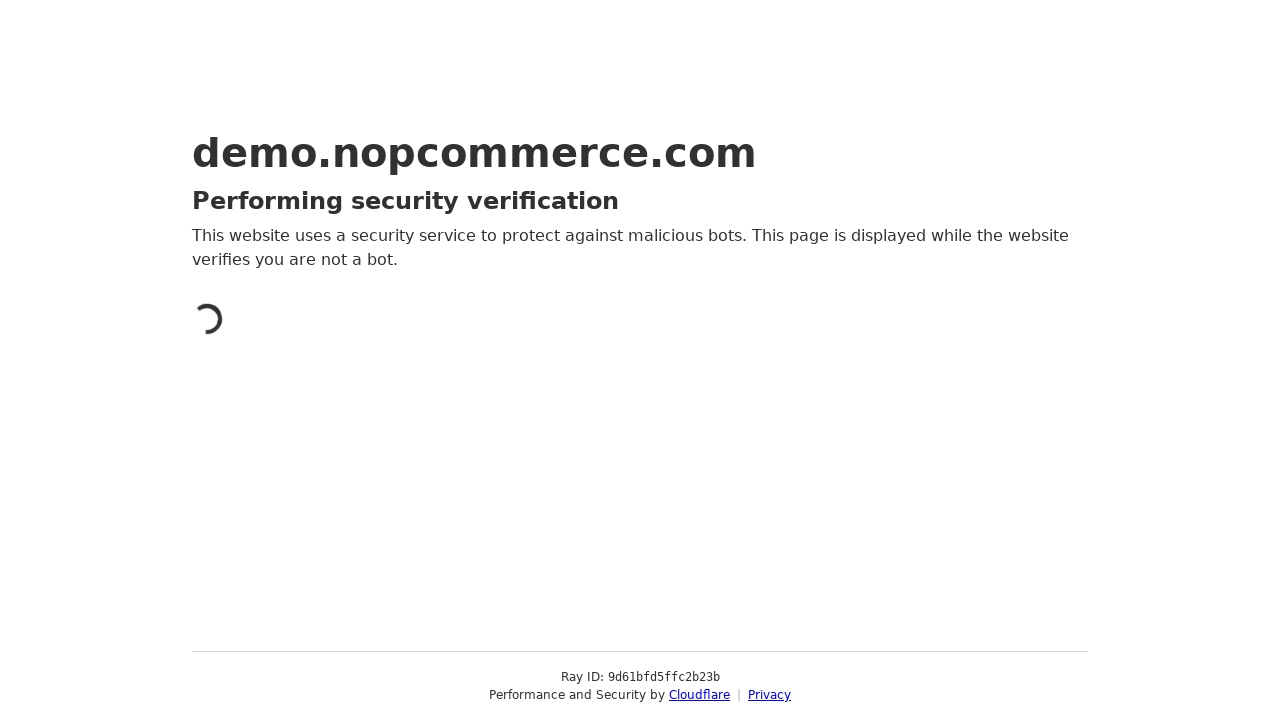

Verified current URL after back navigation: https://demo.nopcommerce.com/
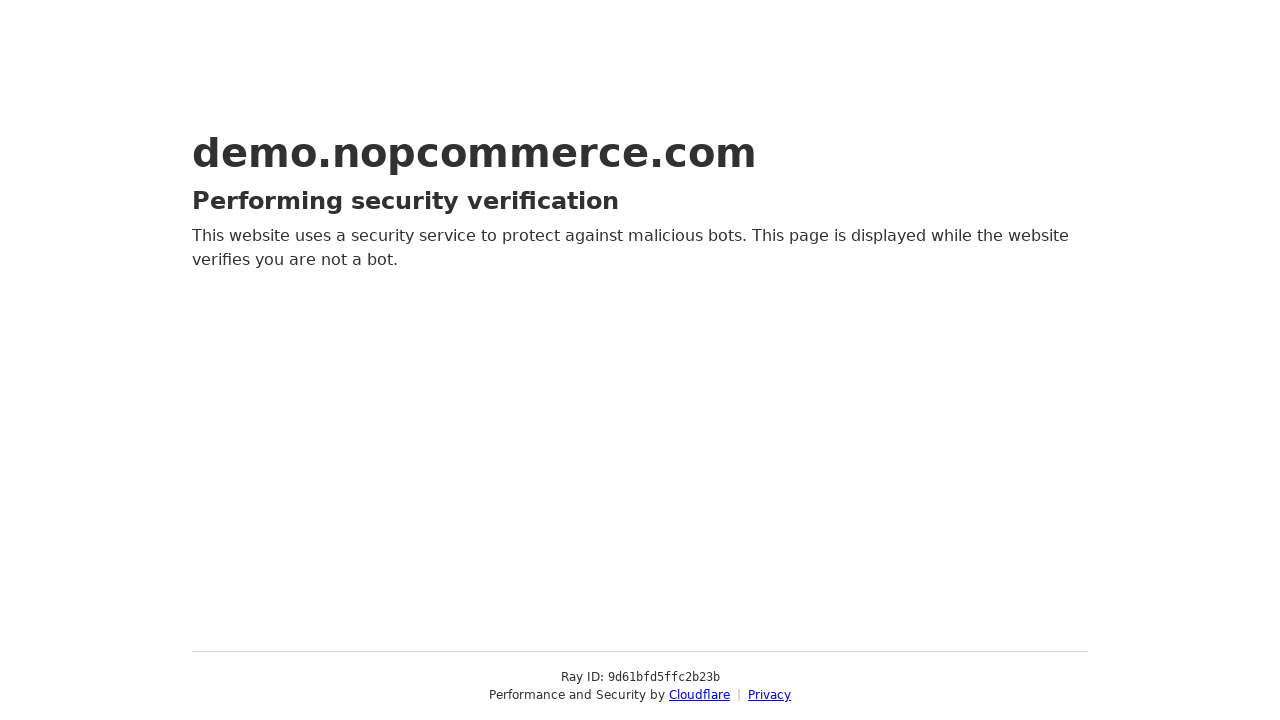

Navigated forward to next page
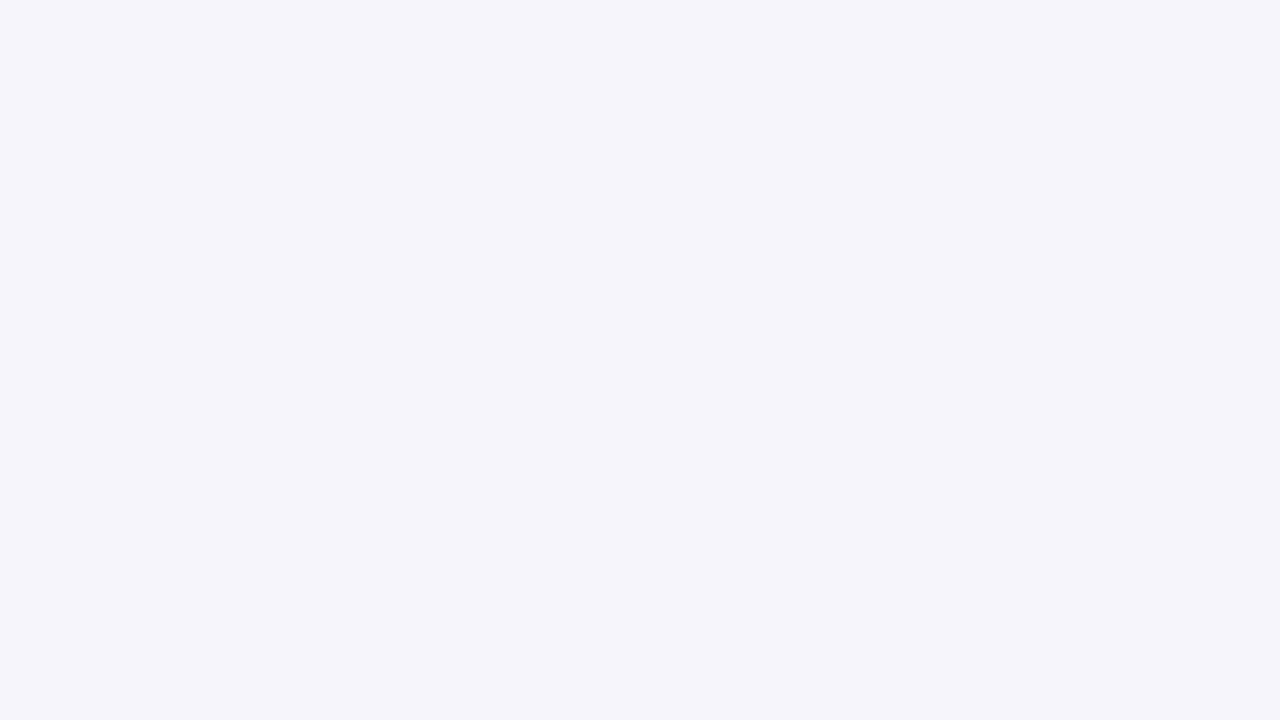

Verified current URL after forward navigation: https://opensource-demo.orangehrmlive.com/web/index.php/auth/login
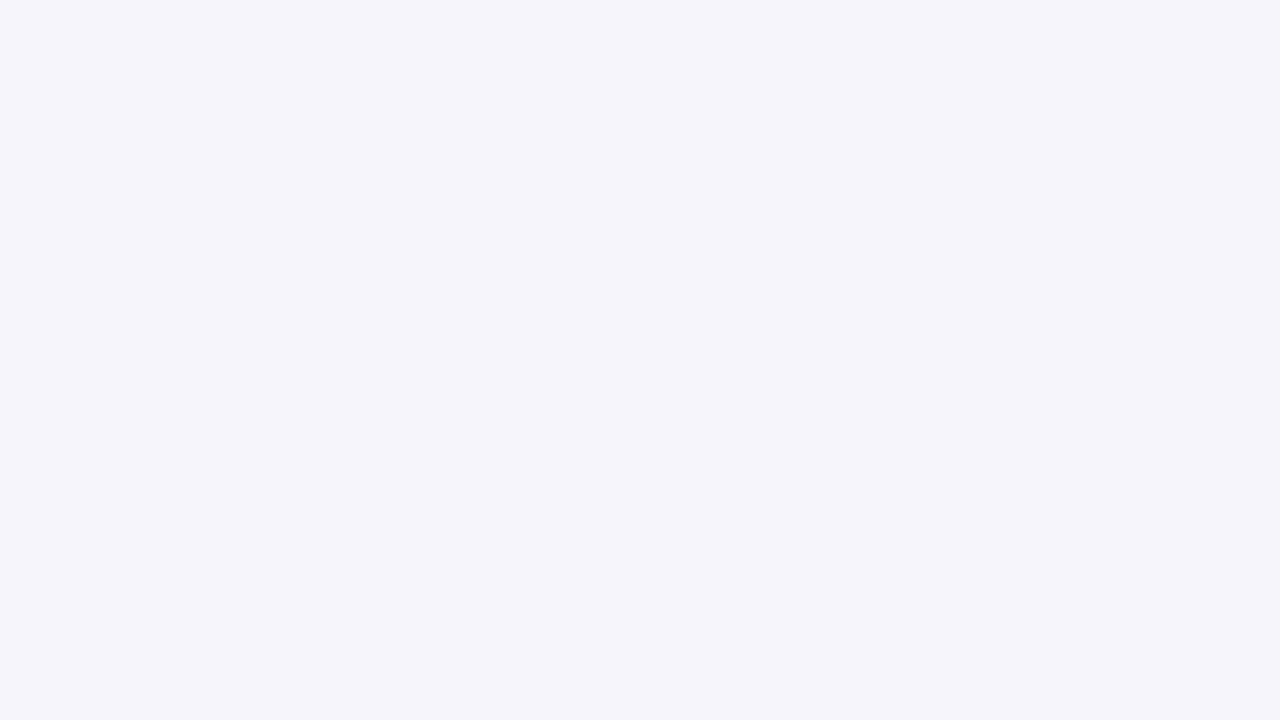

Refreshed the current page
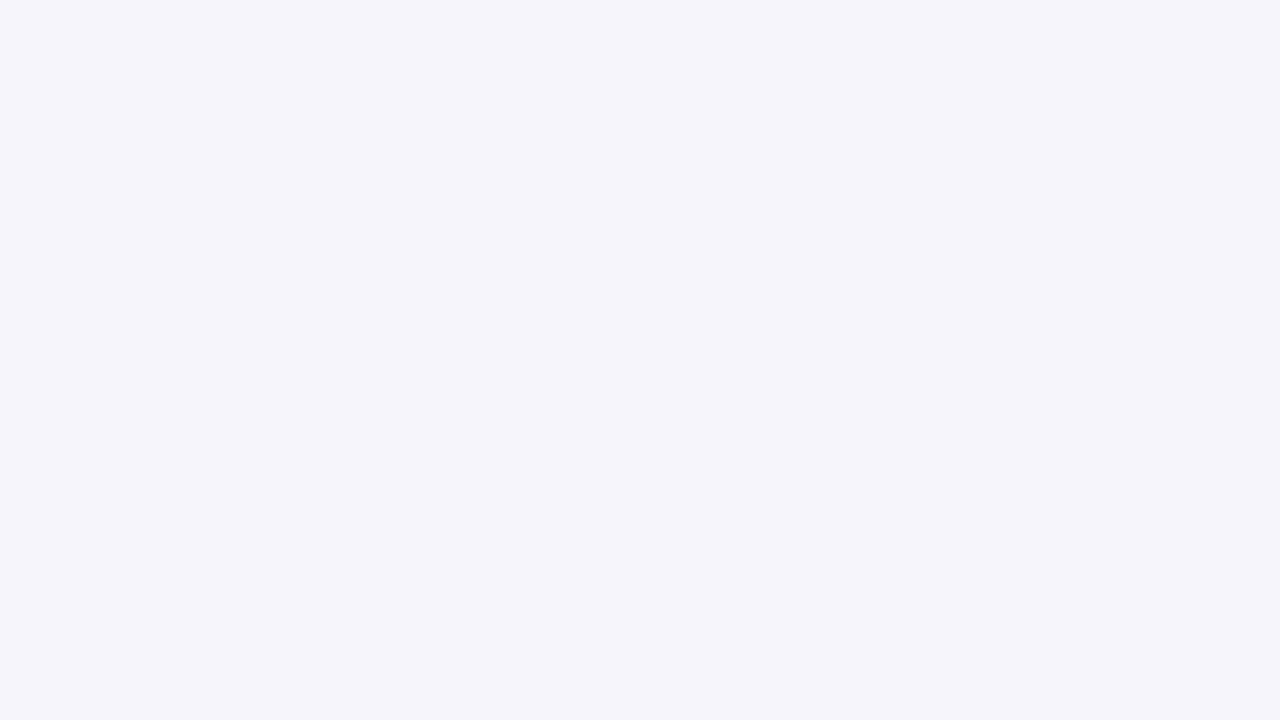

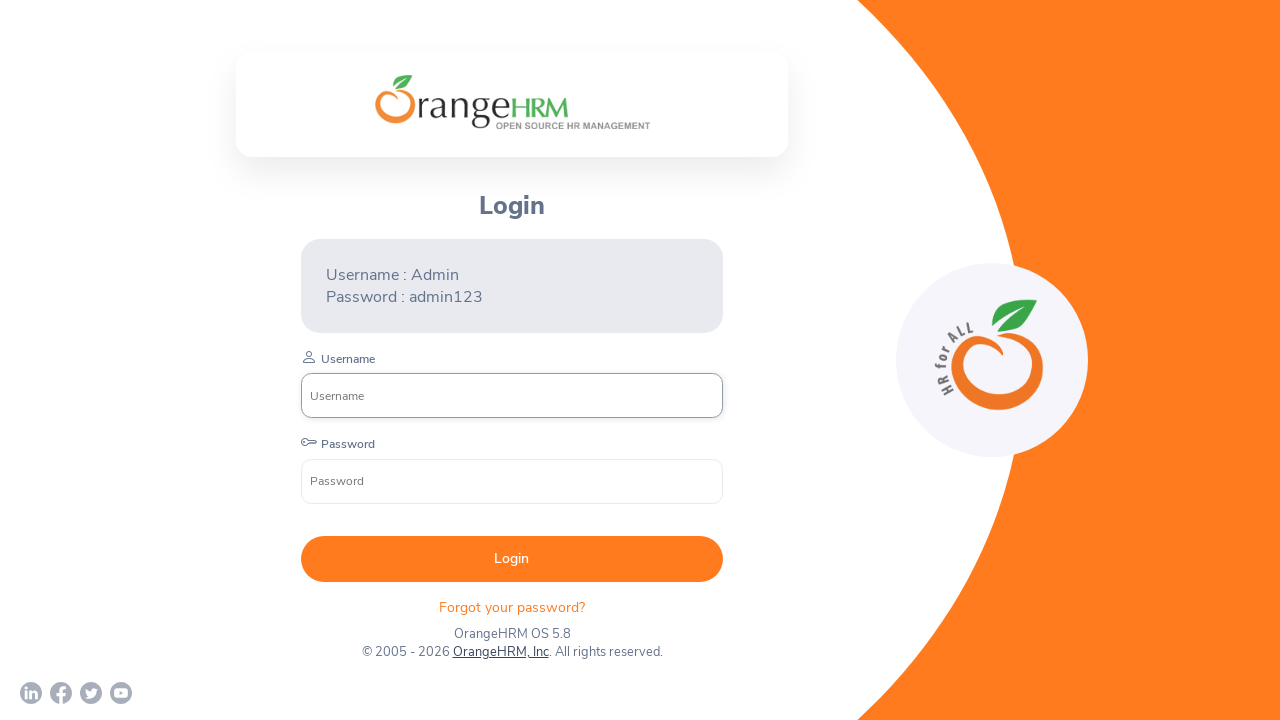